Tests mouse hover functionality by hovering over an element and clicking a revealed link

Starting URL: https://codenboxautomationlab.com/practice/

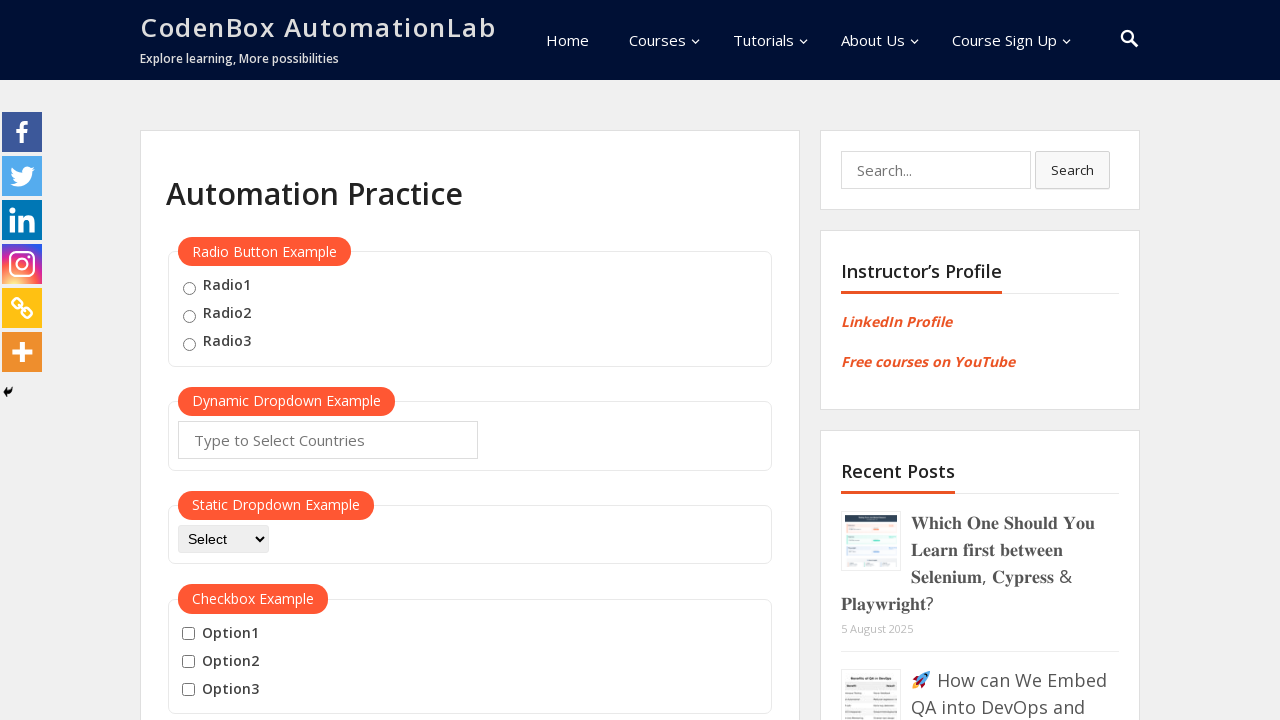

Scrolled to mouse hover element position
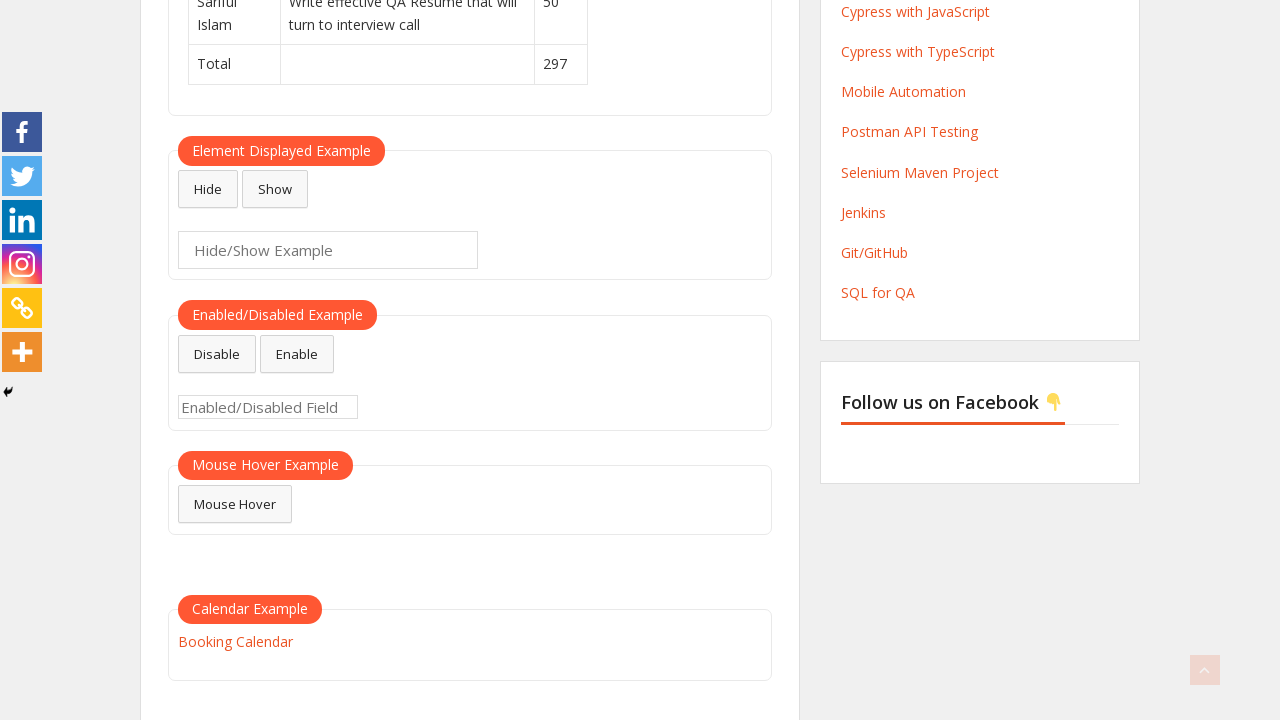

Hovered over the mouse hover button at (235, 504) on #mousehover
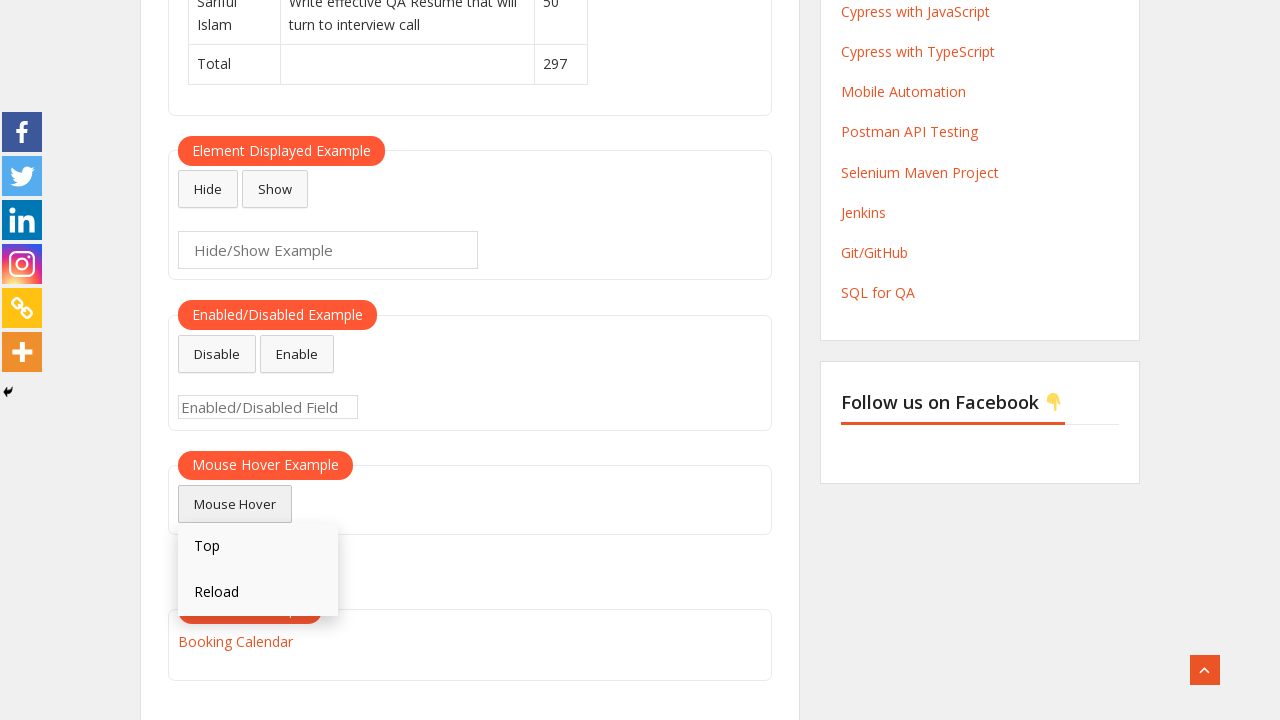

Waited for hover menu to appear
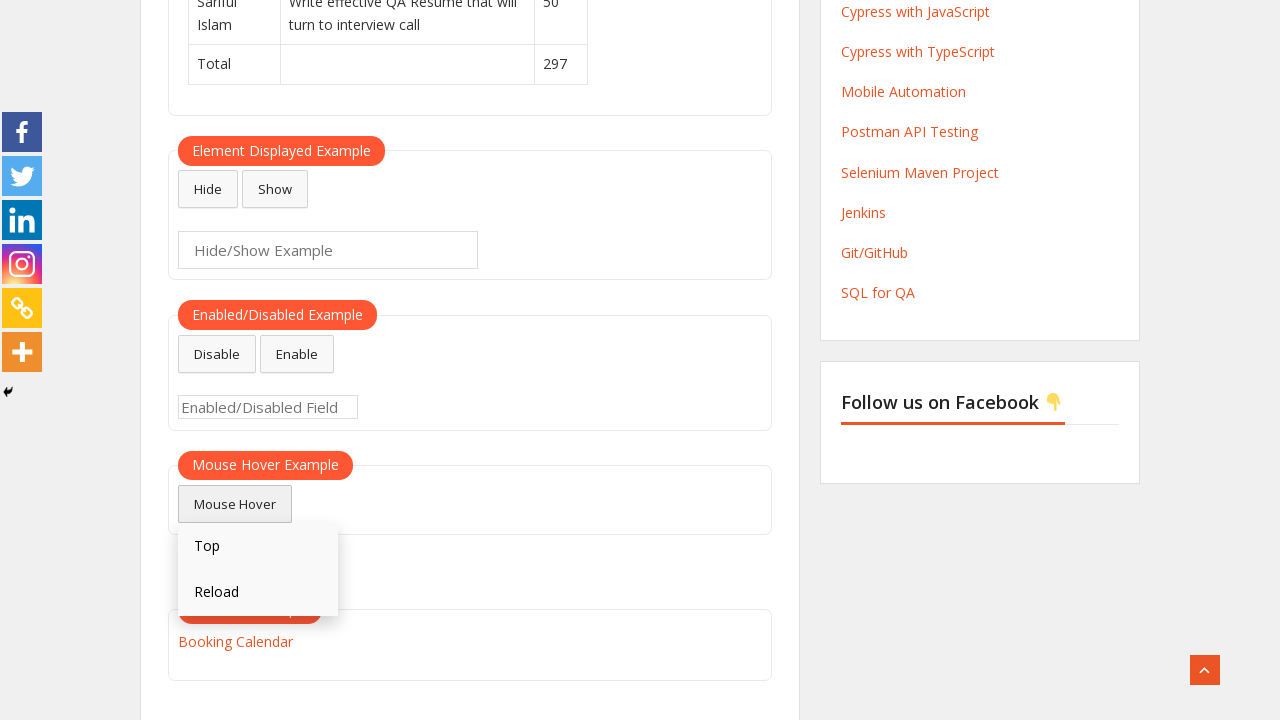

Clicked the 'Top' link from hover menu at (258, 546) on text=Top
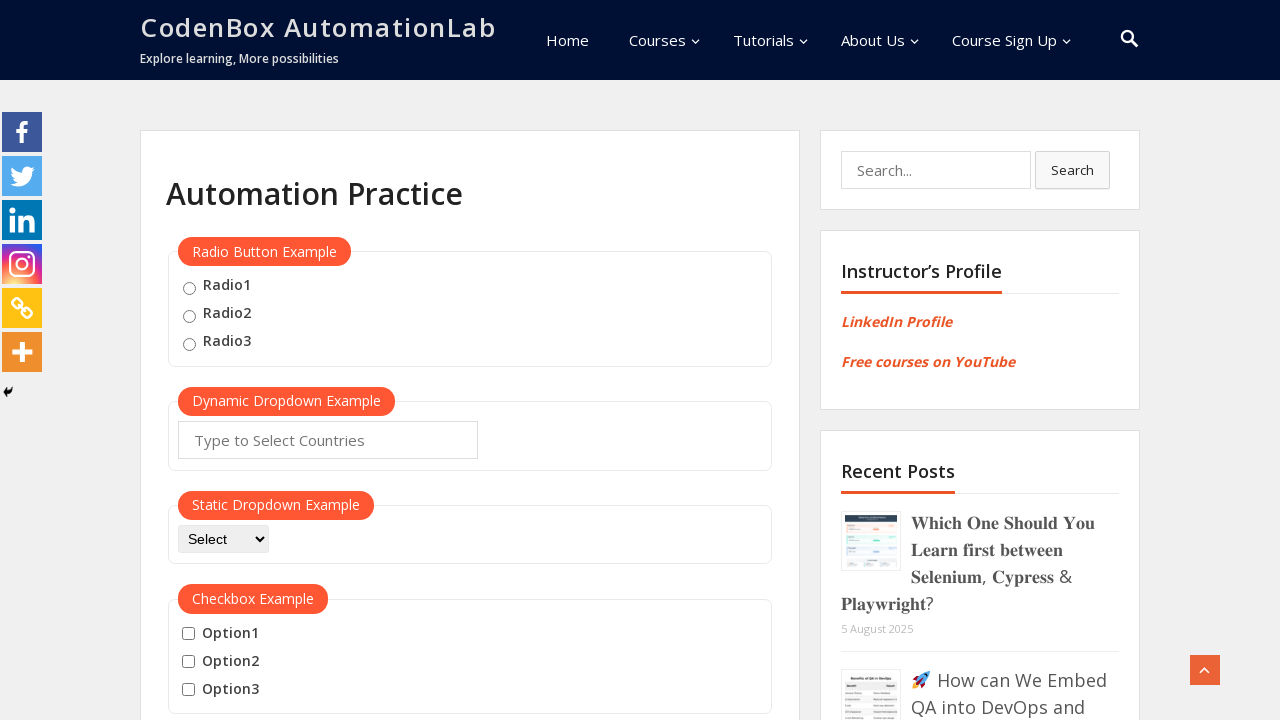

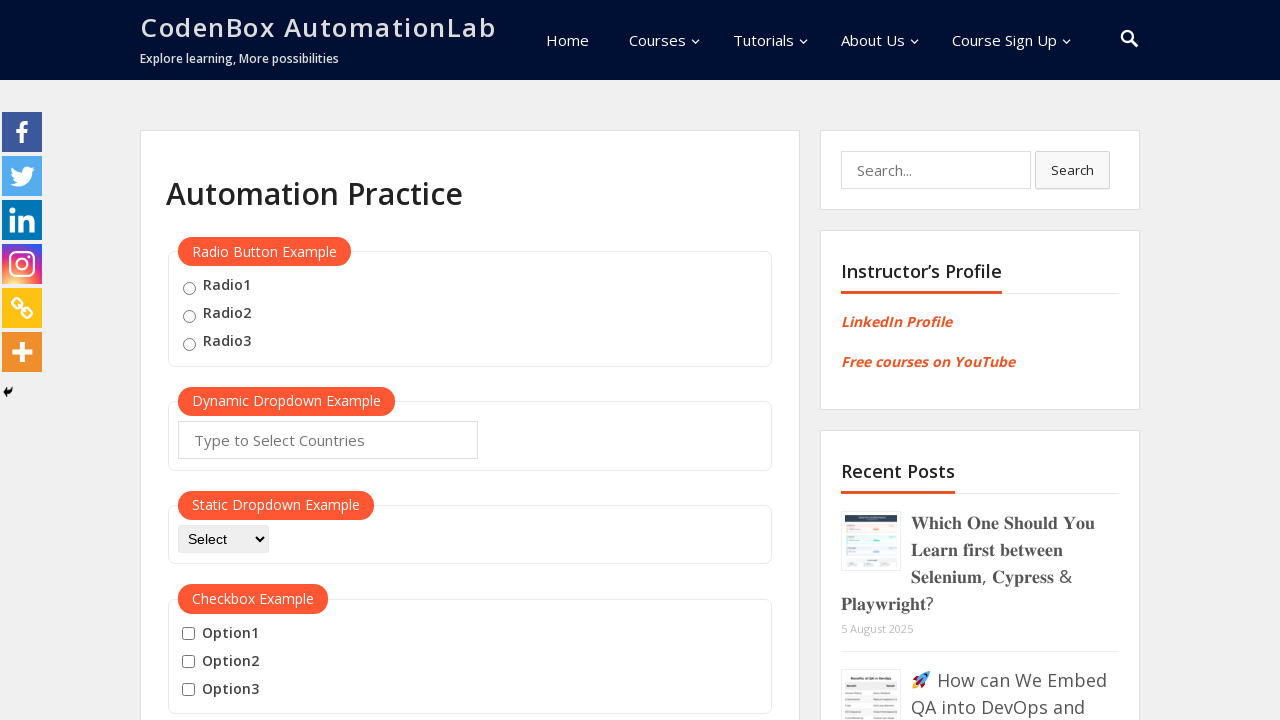